Tests W3Schools JavaScript prompt example by clicking the Try it button, entering text in the prompt alert, and verifying the text appears on the page

Starting URL: https://www.w3schools.com/js/tryit.asp?filename=tryjs_prompt

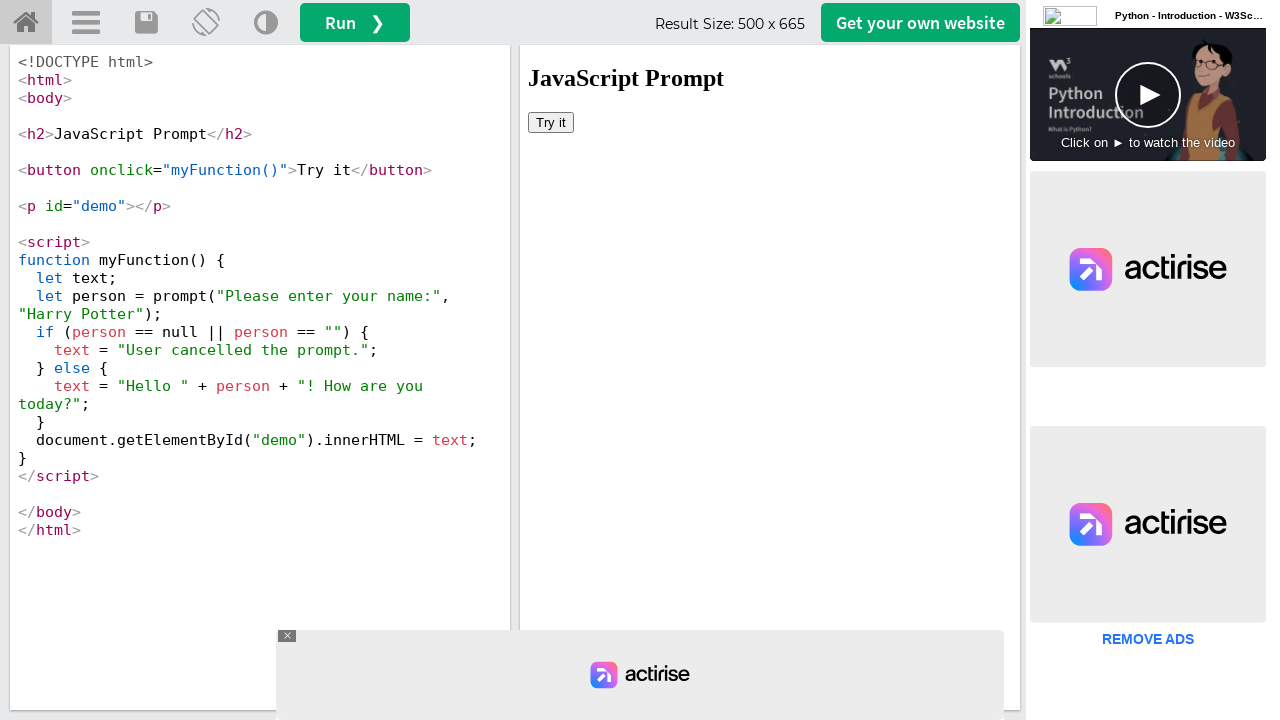

Located iframe with id 'iframeResult'
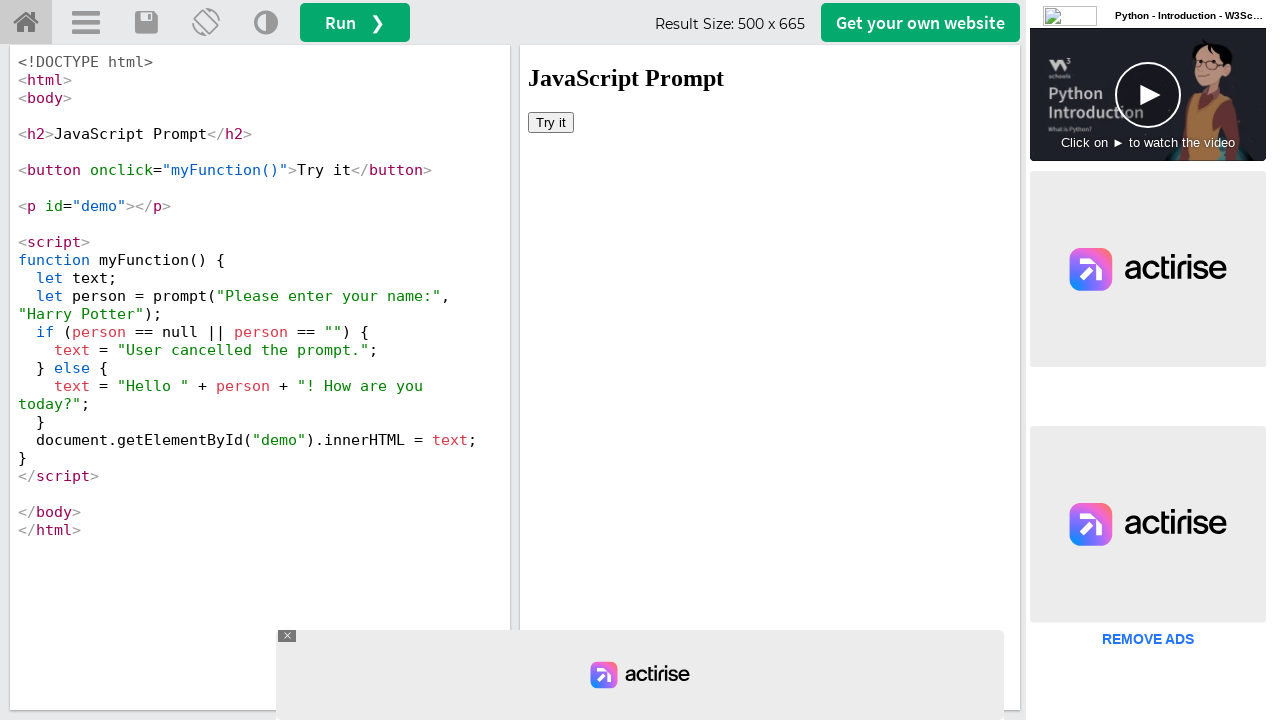

Clicked 'Try it' button in iframe at (551, 122) on #iframeResult >> internal:control=enter-frame >> button:text('Try it')
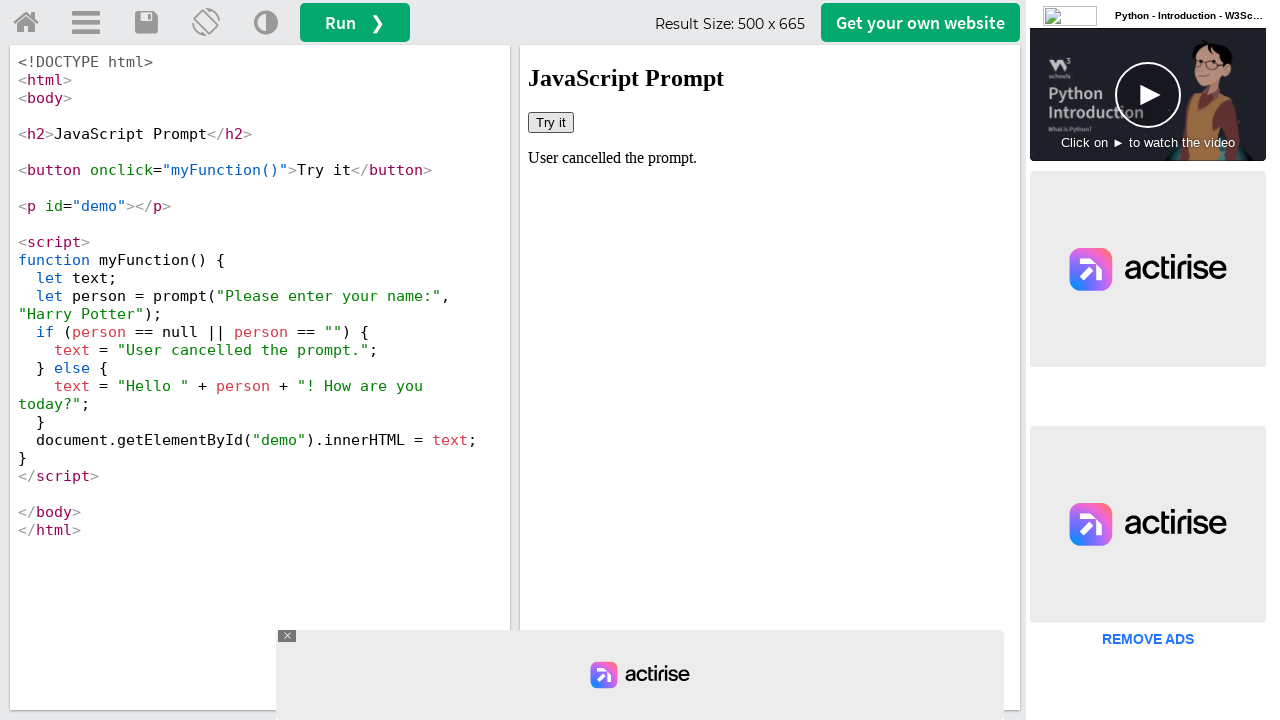

Set up dialog handler to accept prompts with 'TestUser123'
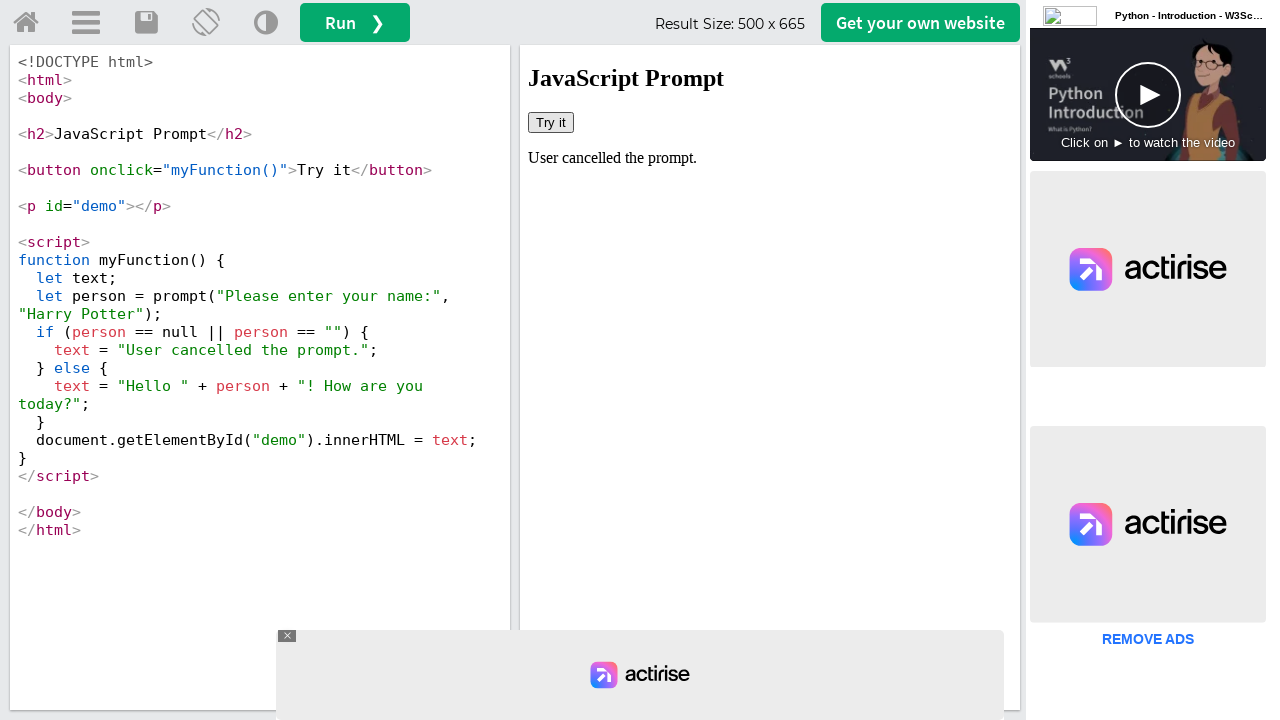

Clicked 'Try it' button again to trigger prompt dialog with handler at (551, 122) on #iframeResult >> internal:control=enter-frame >> button:text('Try it')
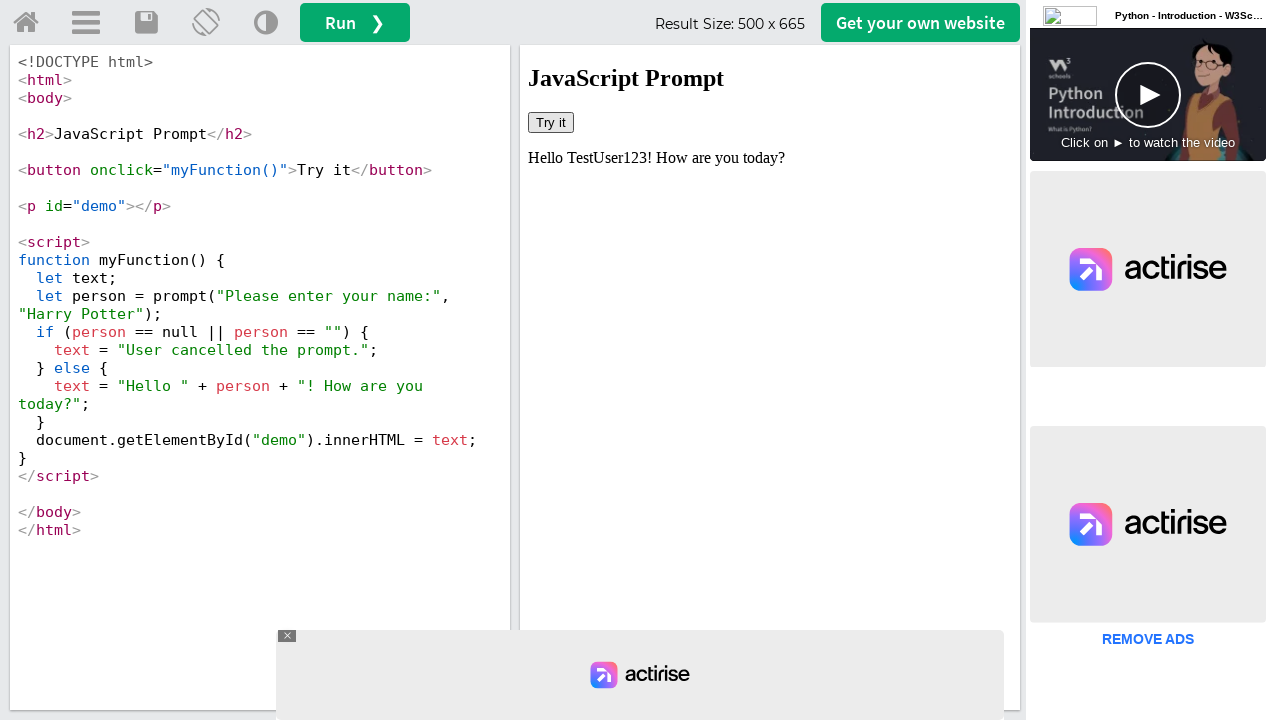

Retrieved text content from demo paragraph
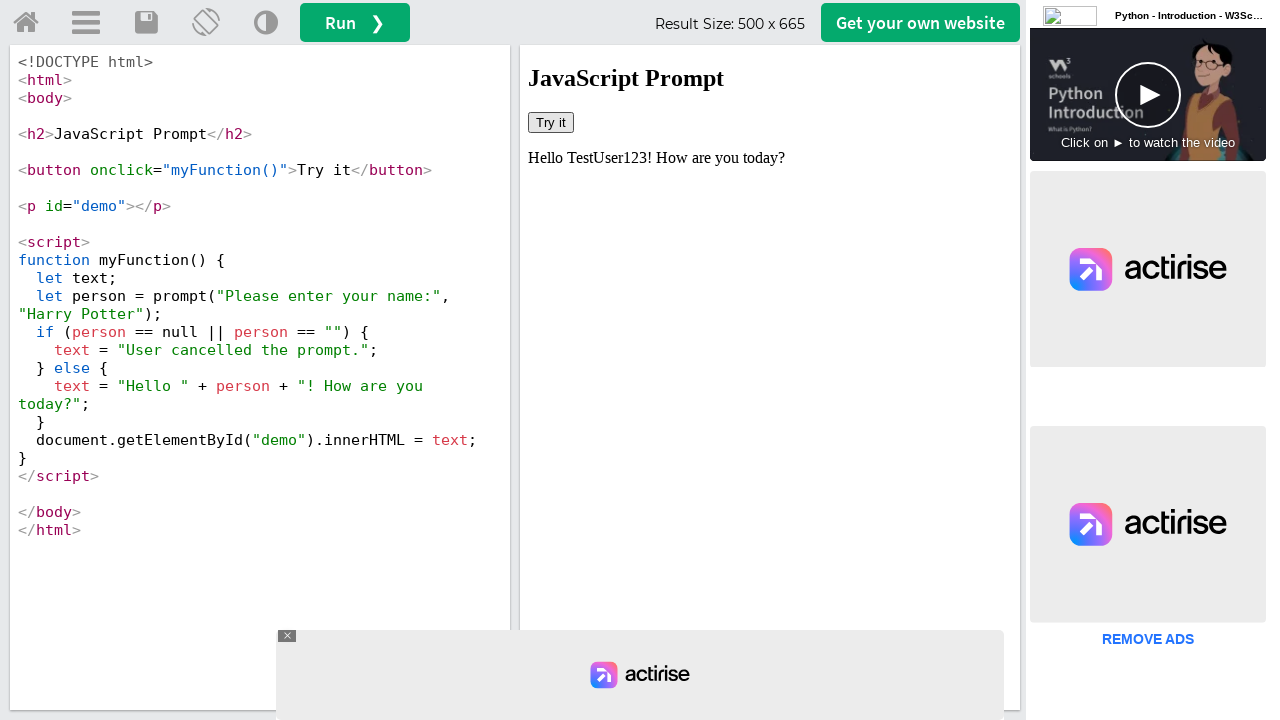

Verified 'TestUser123' appears in demo text
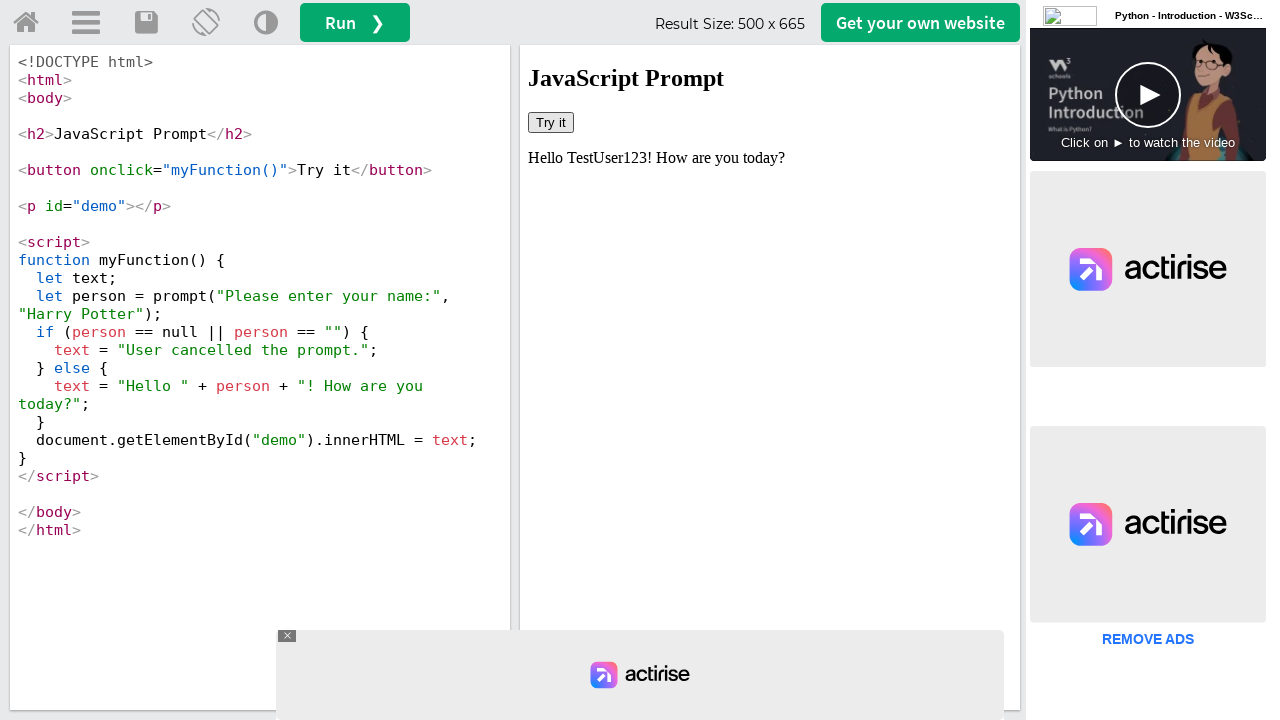

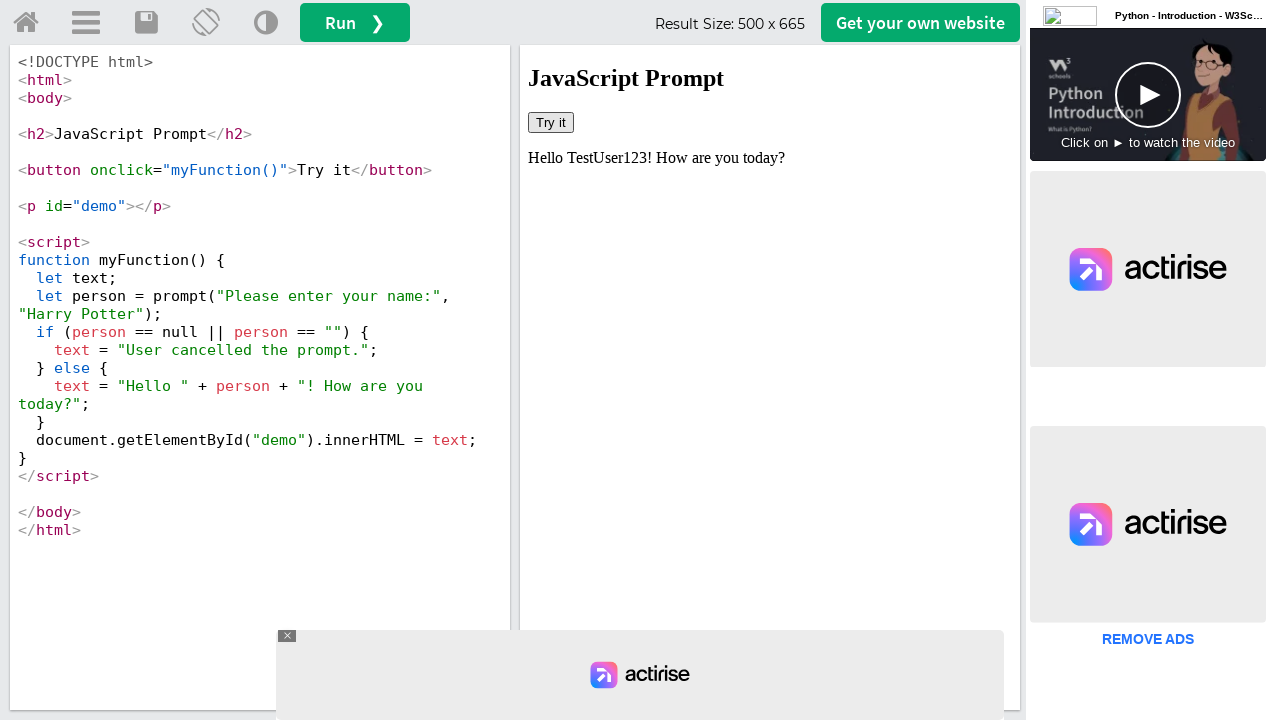